Tests the BlazeDemo flight booking demo site by selecting origin and destination cities for a flight and verifying the page title

Starting URL: https://www.blazedemo.com

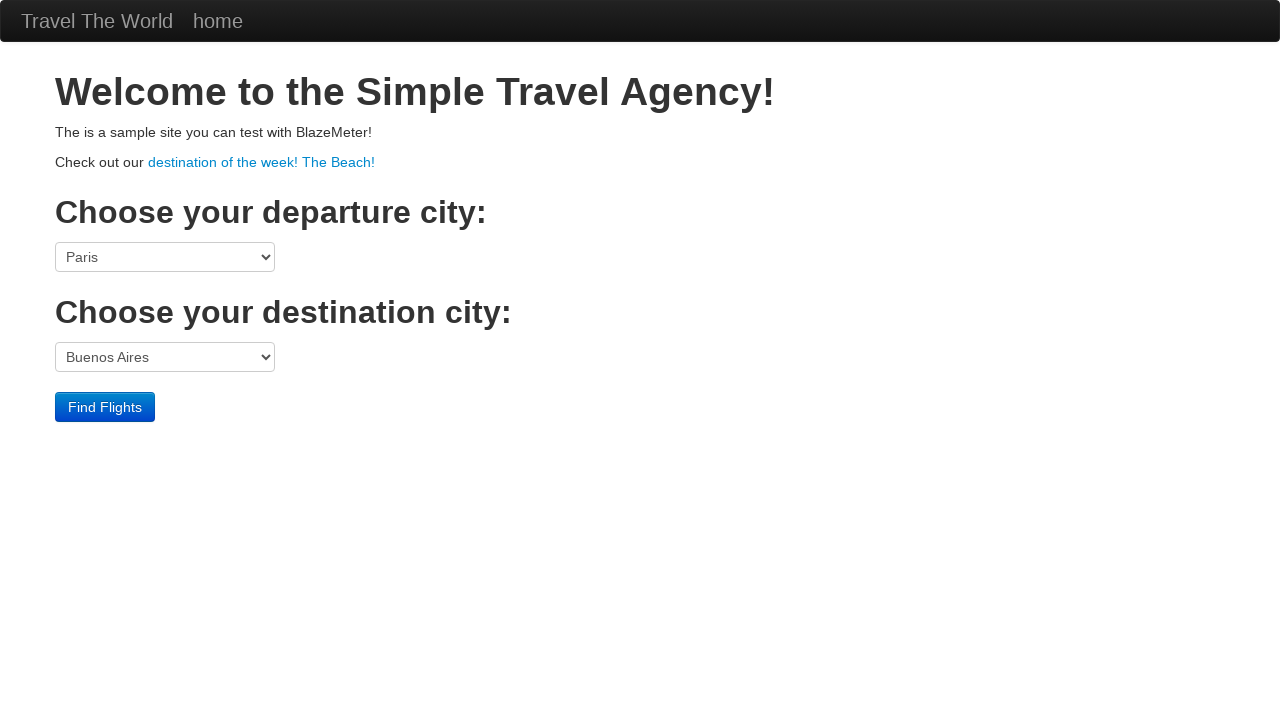

Selected Boston as departure city (origin) on select[name='fromPort']
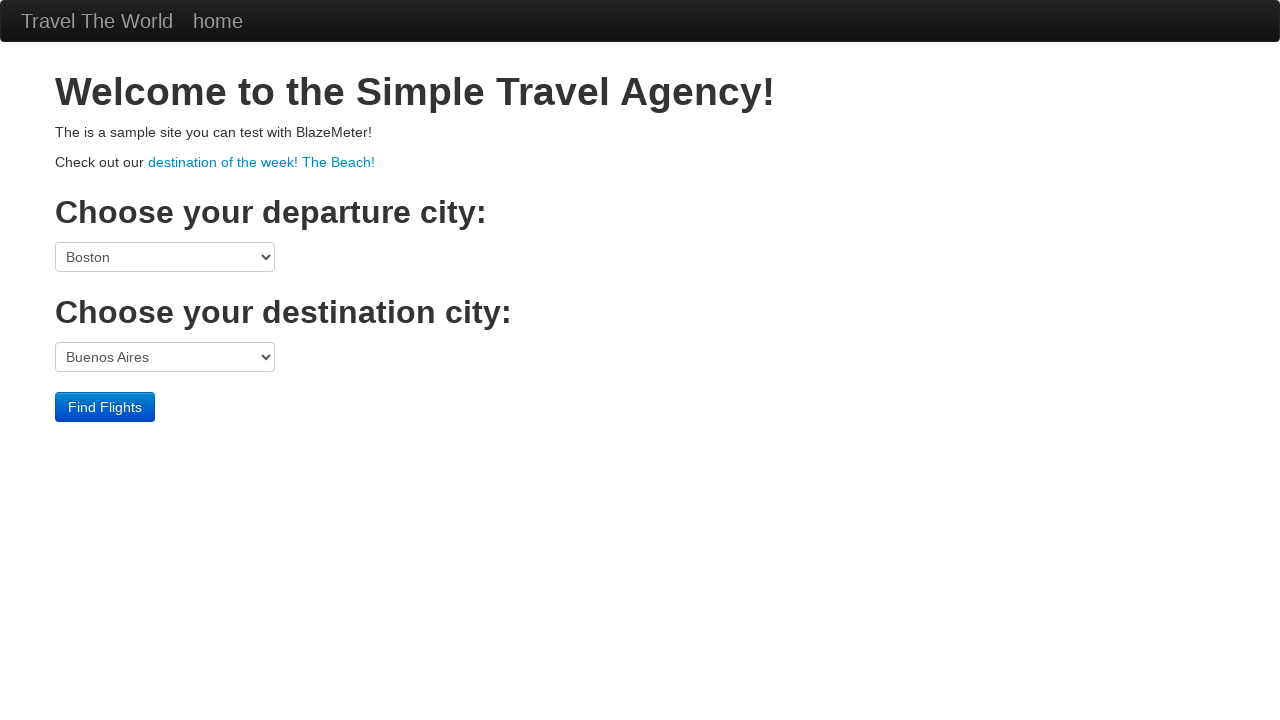

Selected London as destination city on select[name='toPort']
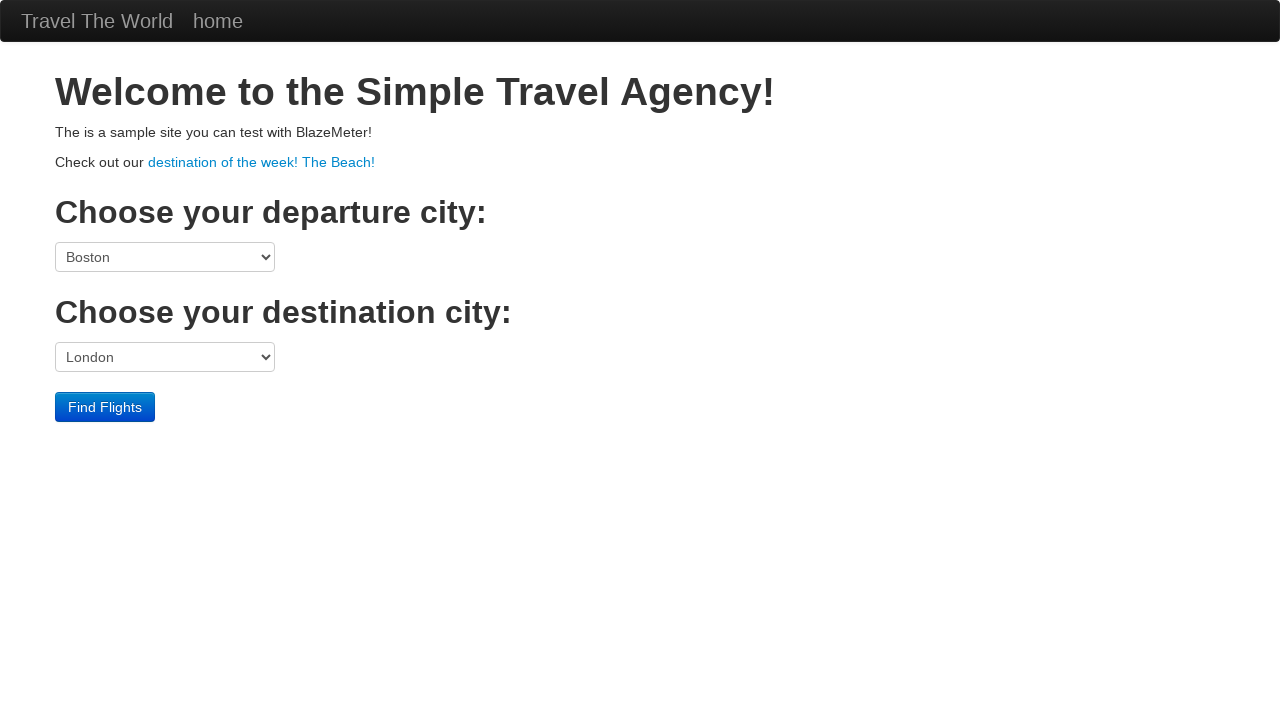

Verified page title is 'BlazeDemo'
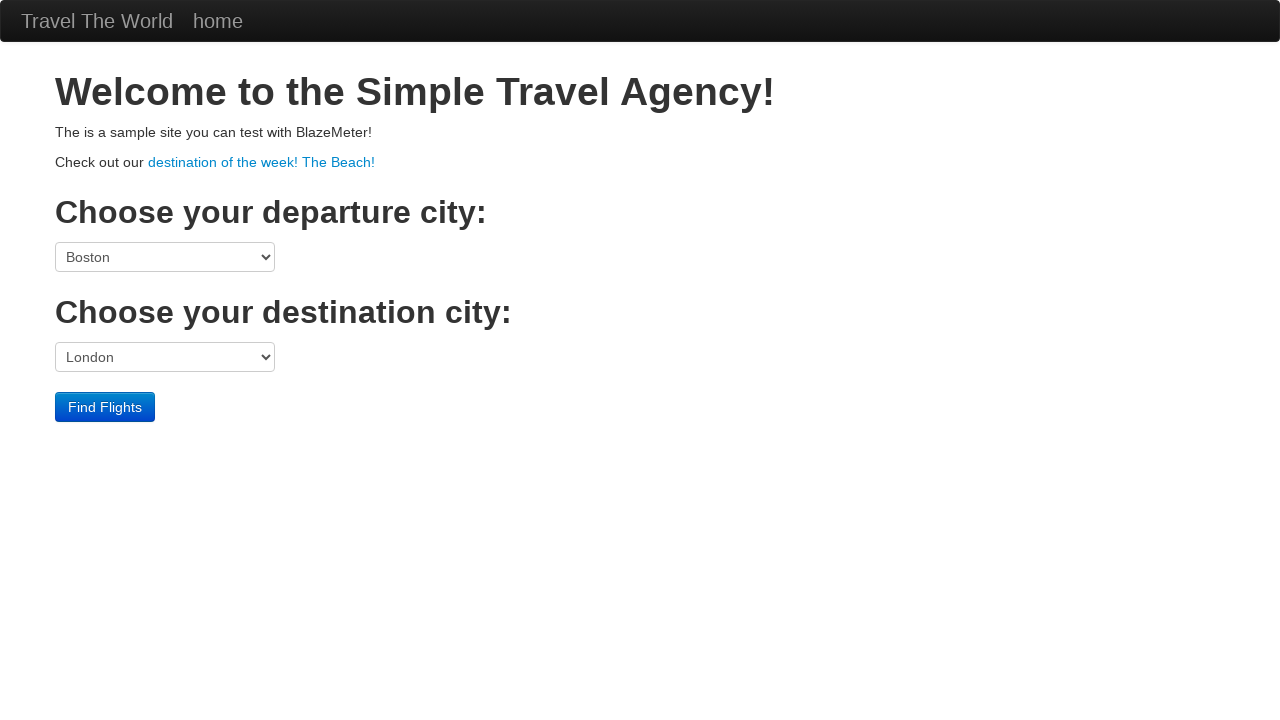

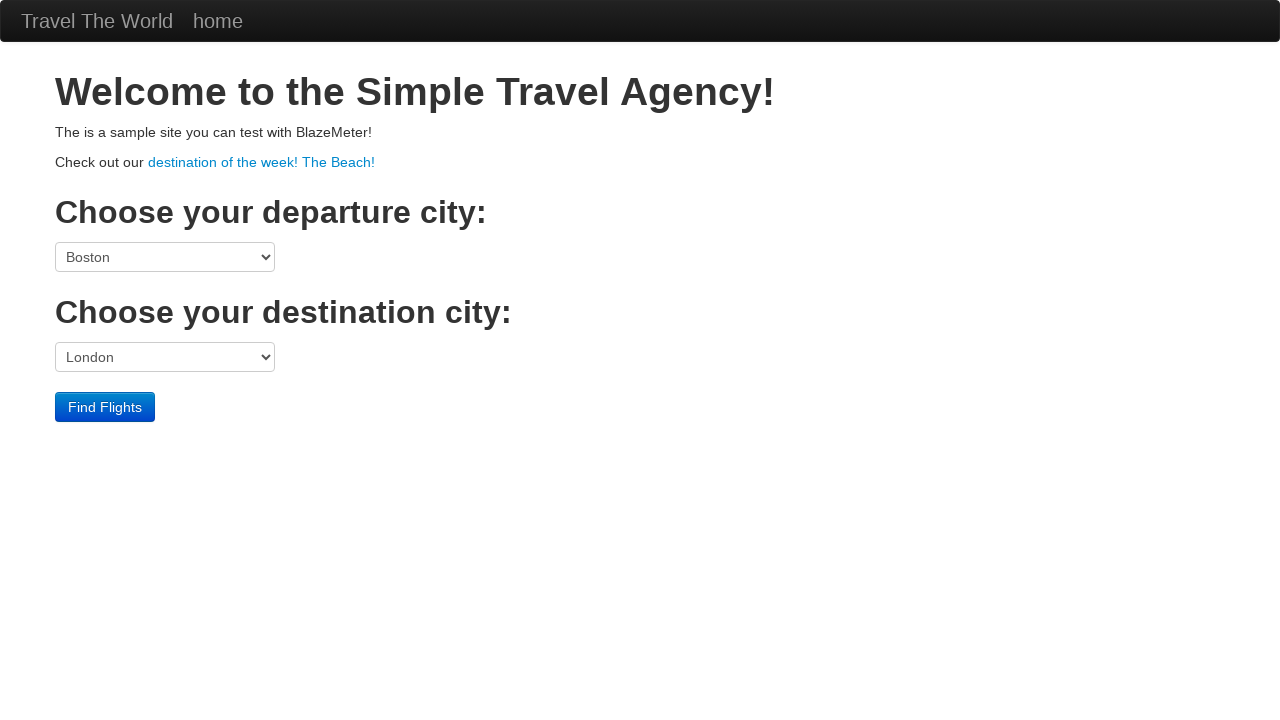